Tests successful message submission by filling in name, email, and message fields, then clicking Create and verifying the success message is displayed.

Starting URL: https://certicon-testing.azurewebsites.net/Home/Messages

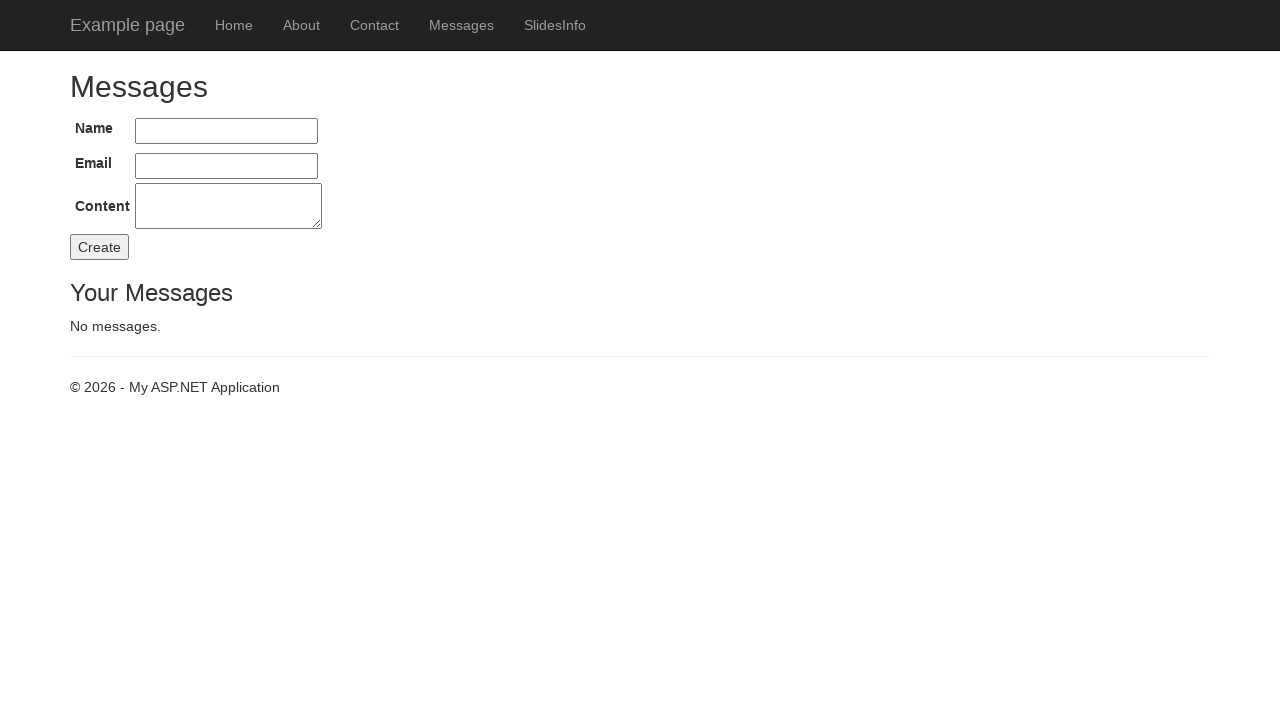

Filled name field with 'John Anderson' on #Name
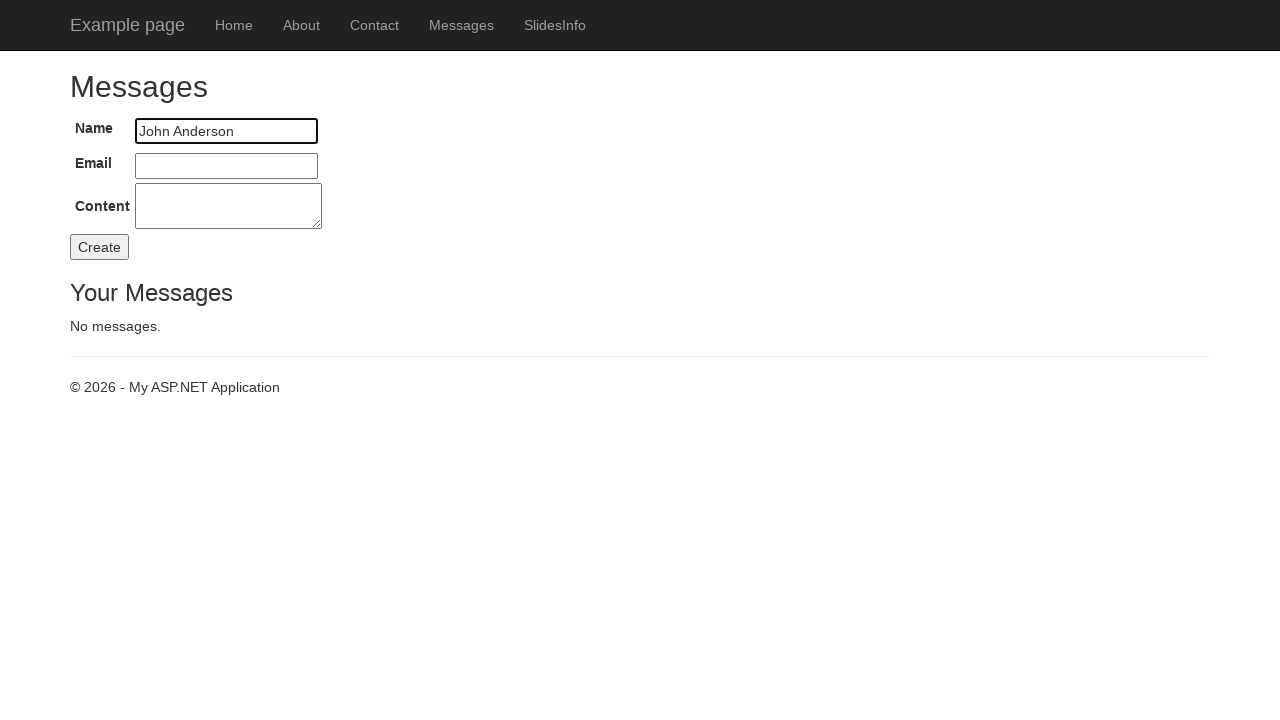

Filled email field with 'john.anderson@testmail.com' on #Email
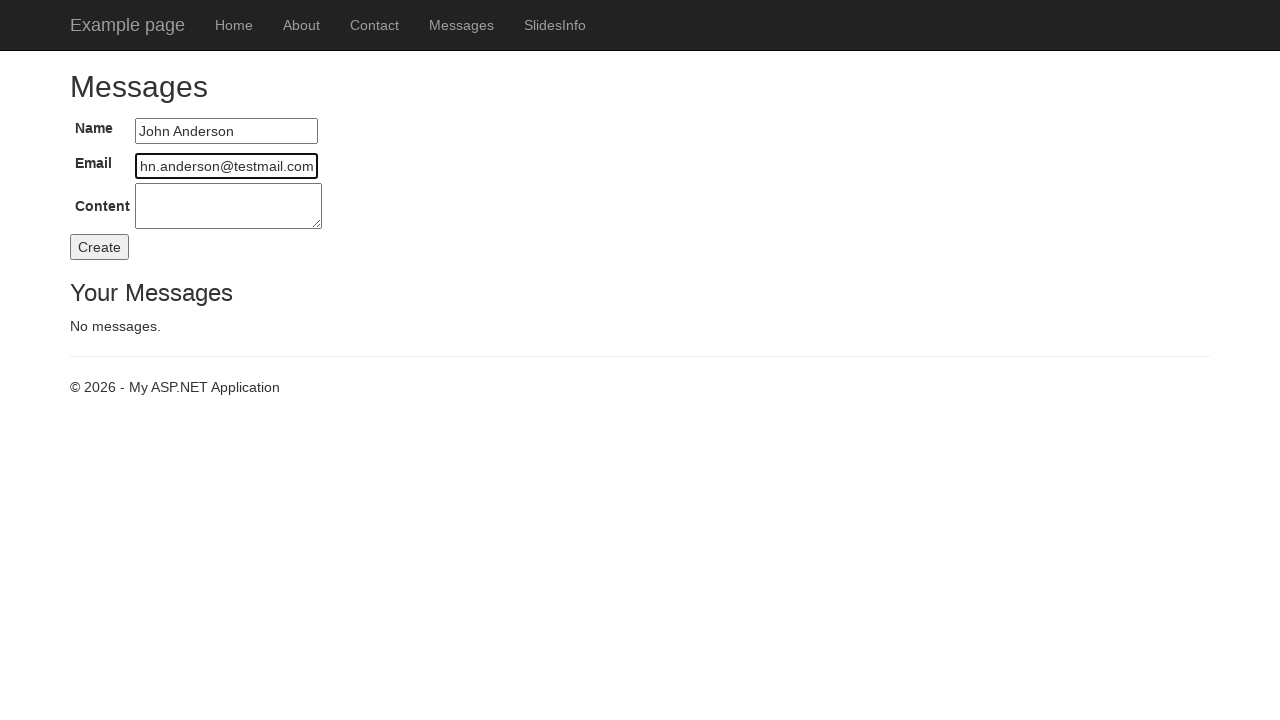

Filled message content field with test message on #Content
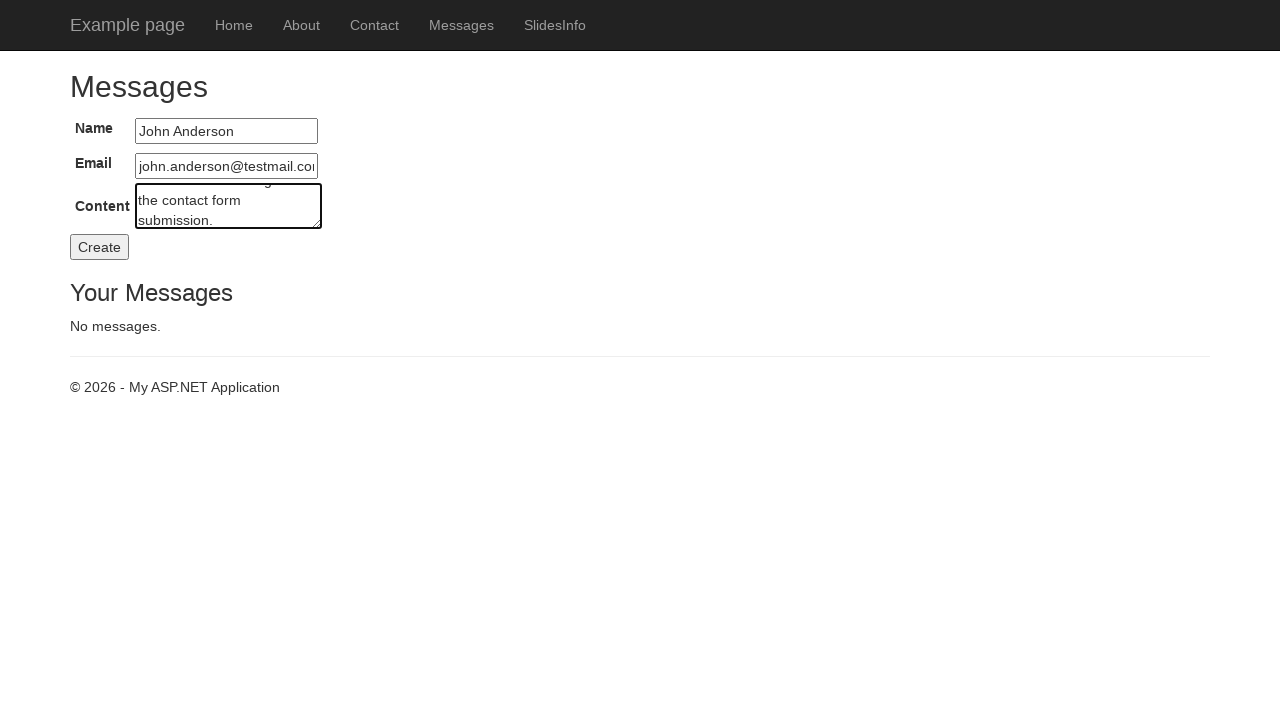

Clicked Create button to submit message at (100, 247) on #buttonCreate
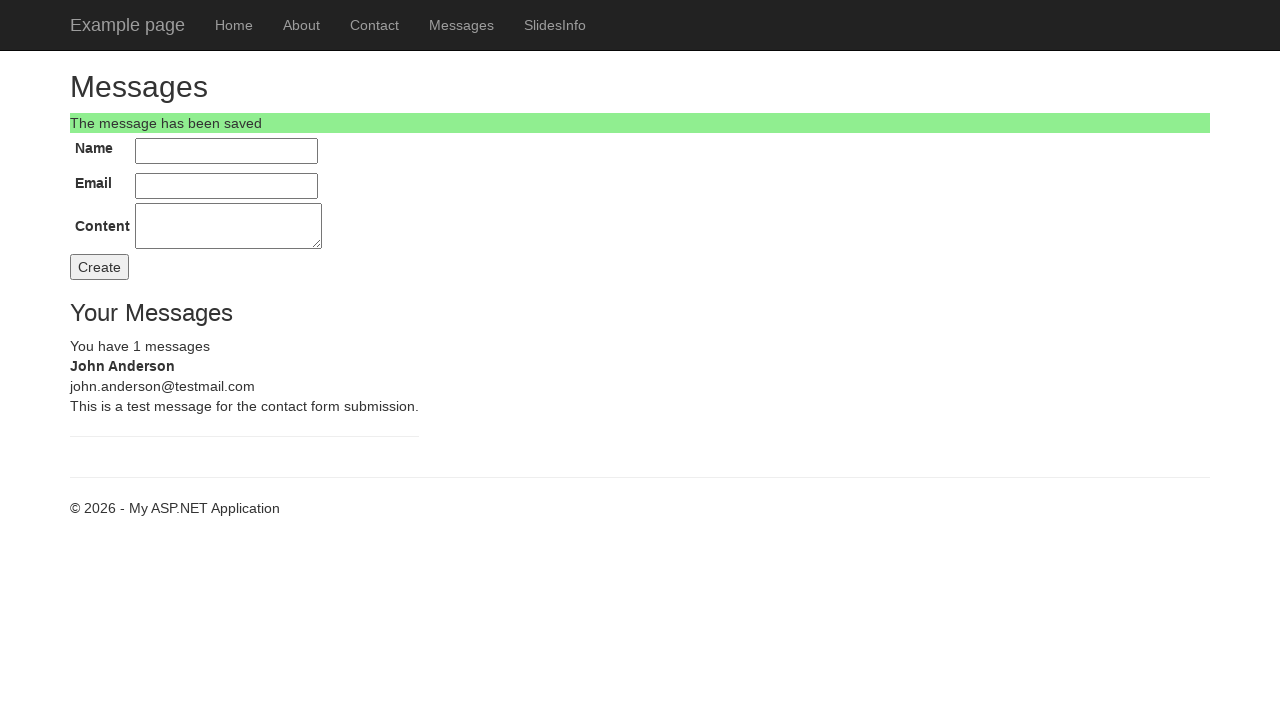

Success message element became visible
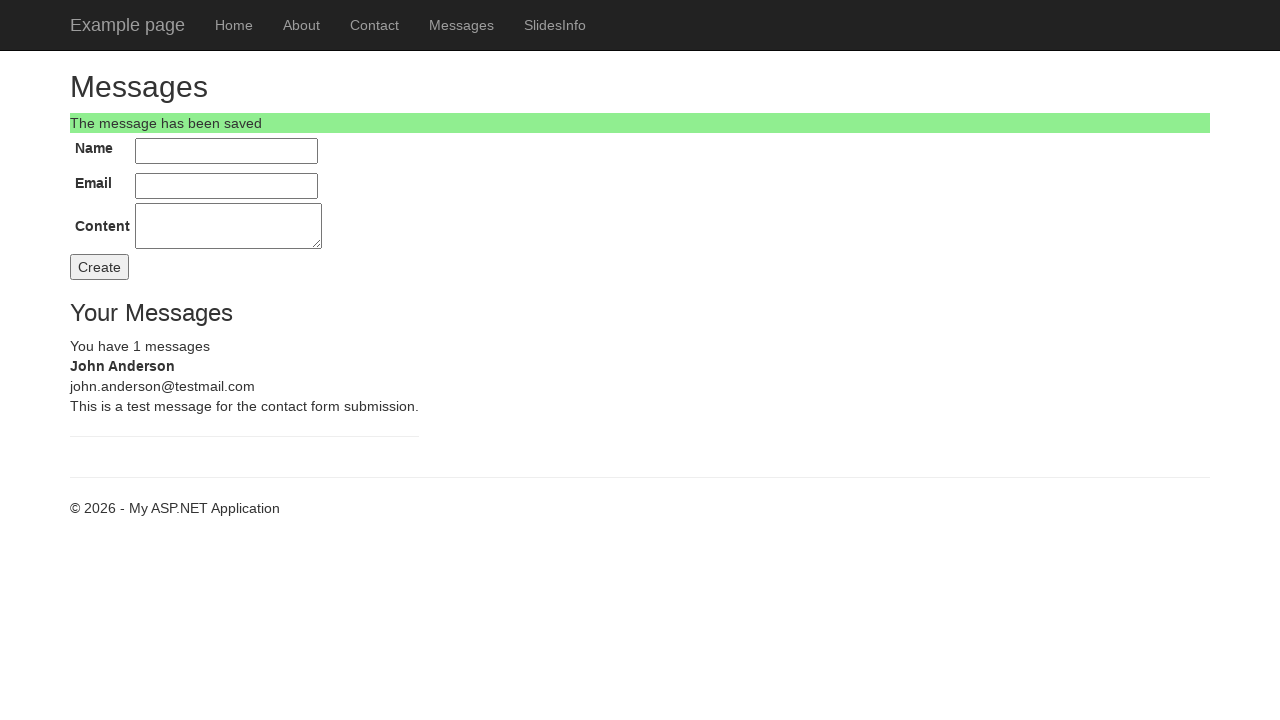

Retrieved success message text: 'The message has been saved'
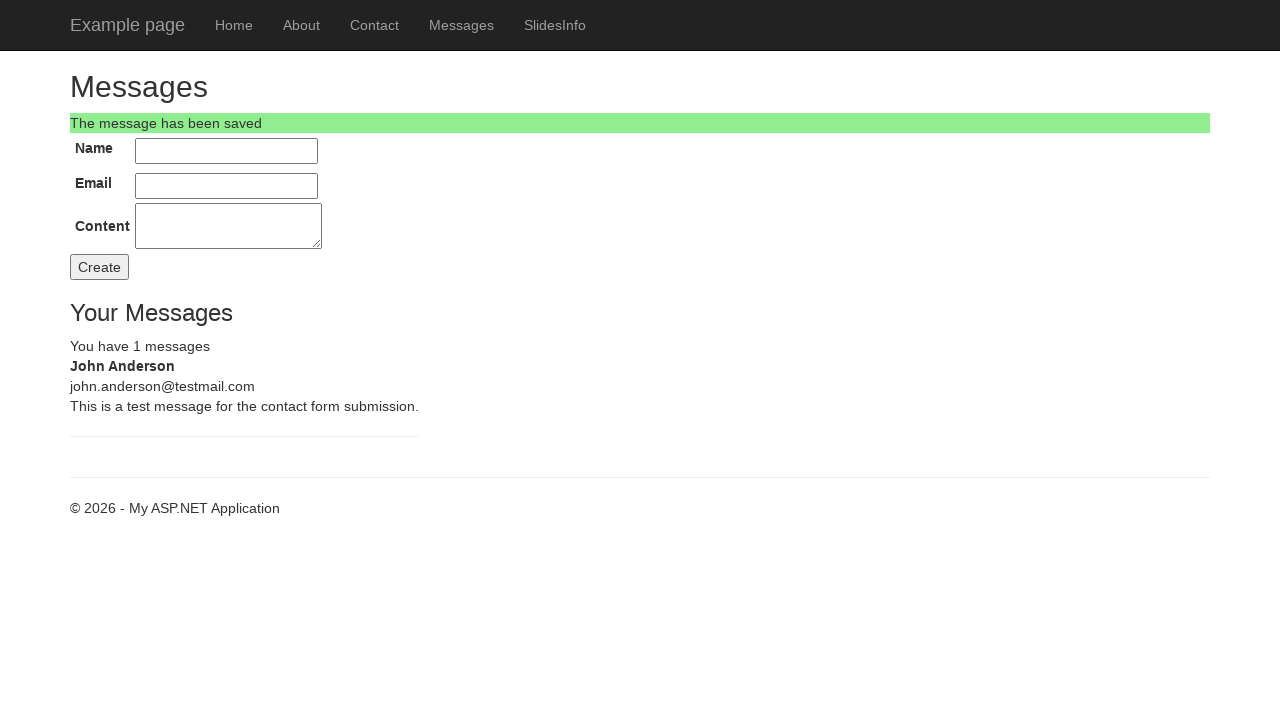

Verified success message matches expected text
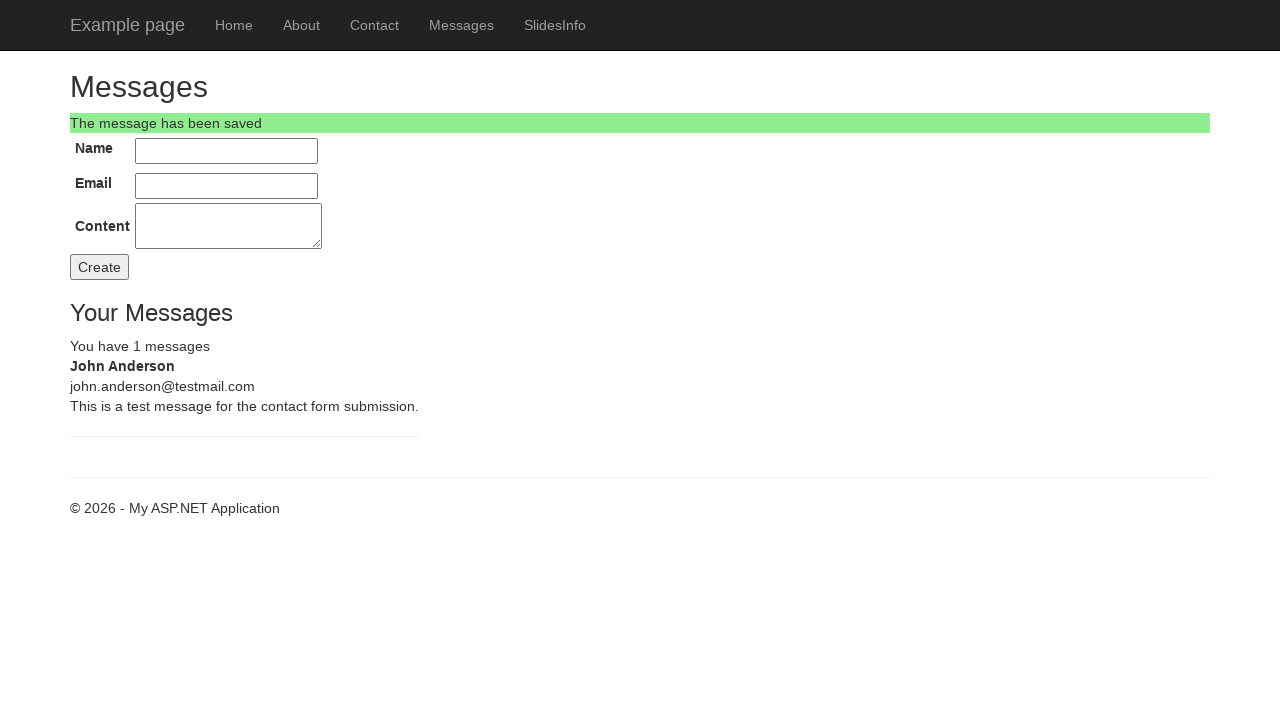

Retrieved message count text: 'You have 1 messages'
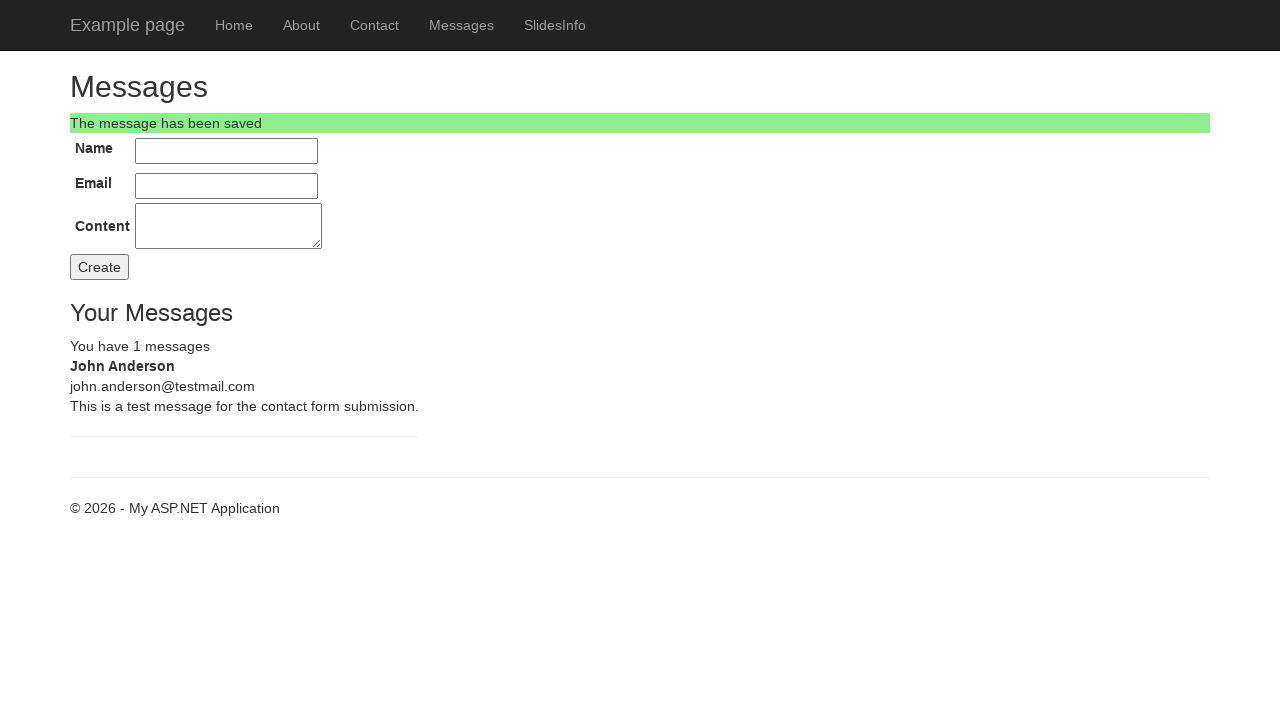

Verified message count matches expected value
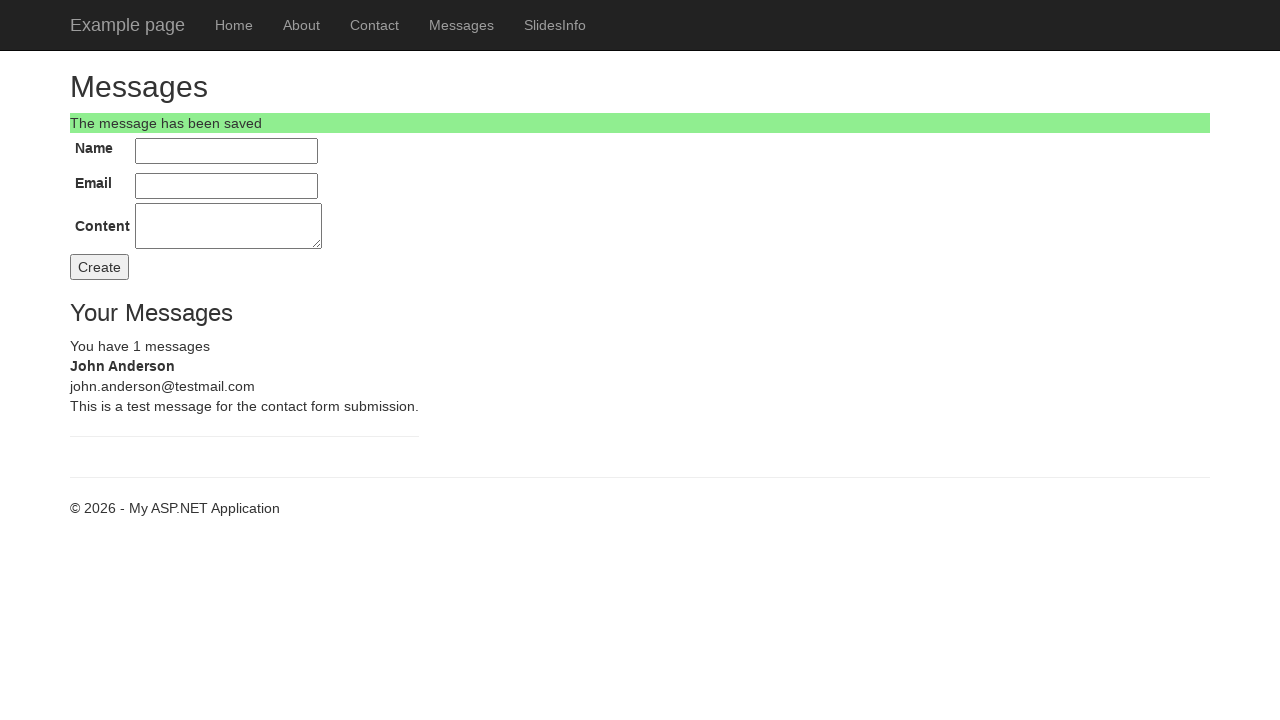

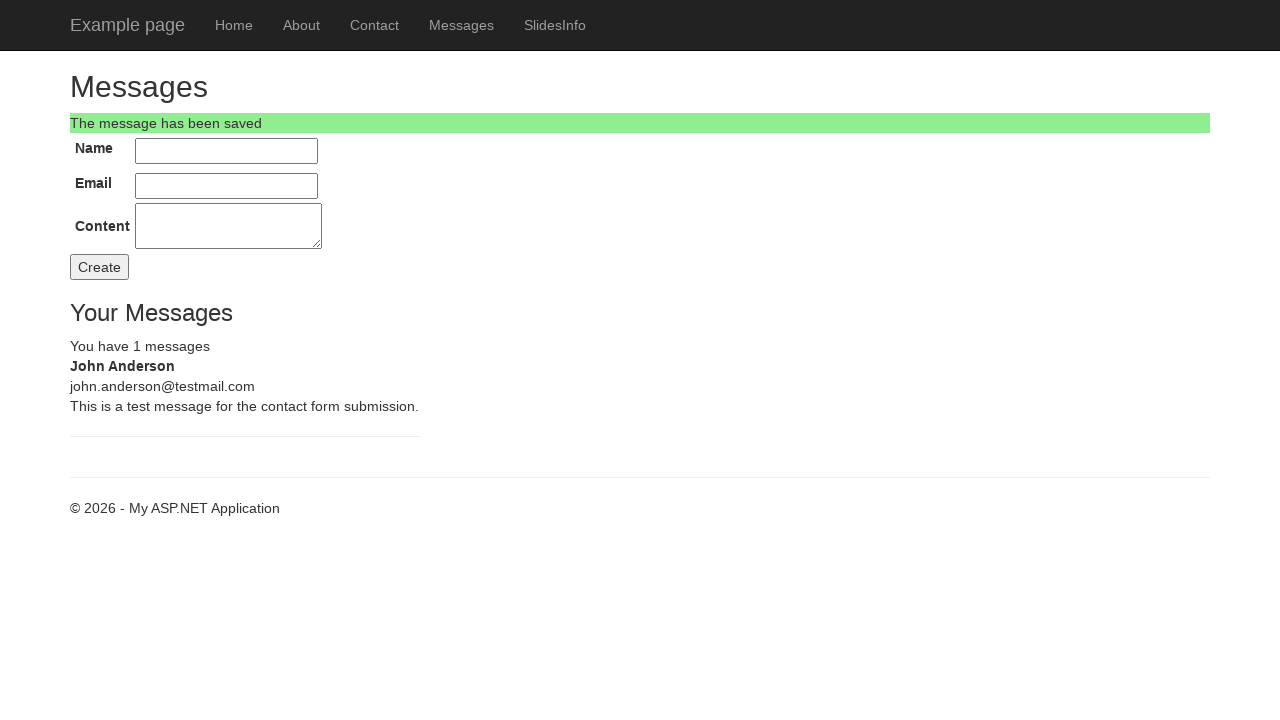